Tests file upload functionality by uploading a file and verifying the uploaded filename is displayed correctly on the confirmation page.

Starting URL: https://the-internet.herokuapp.com/upload

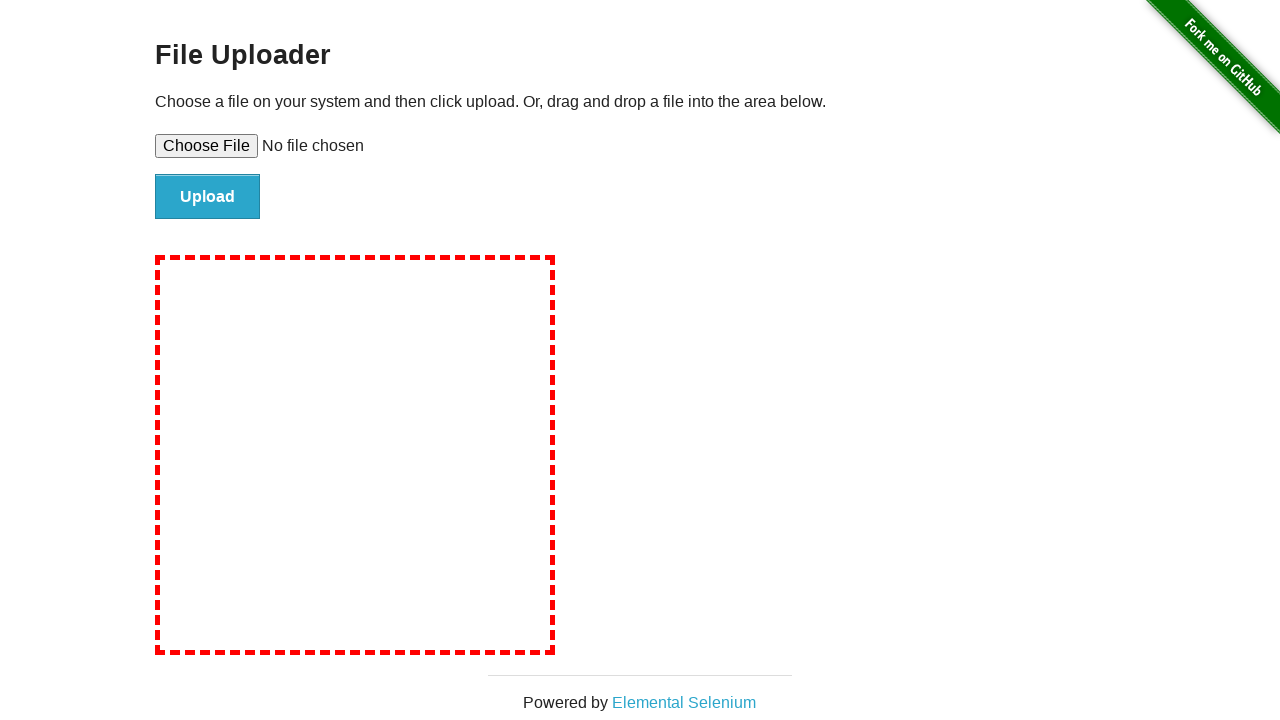

Created temporary test file for upload at /tmp/test_upload.txt
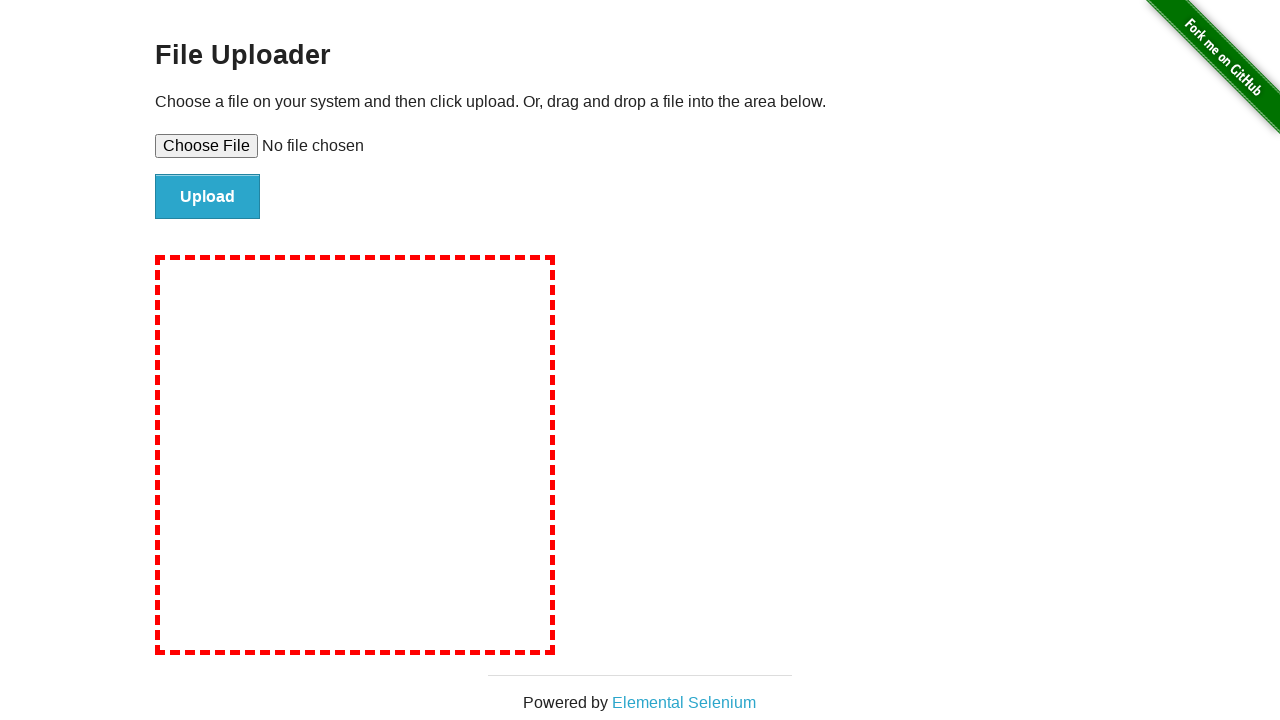

File upload input element became visible
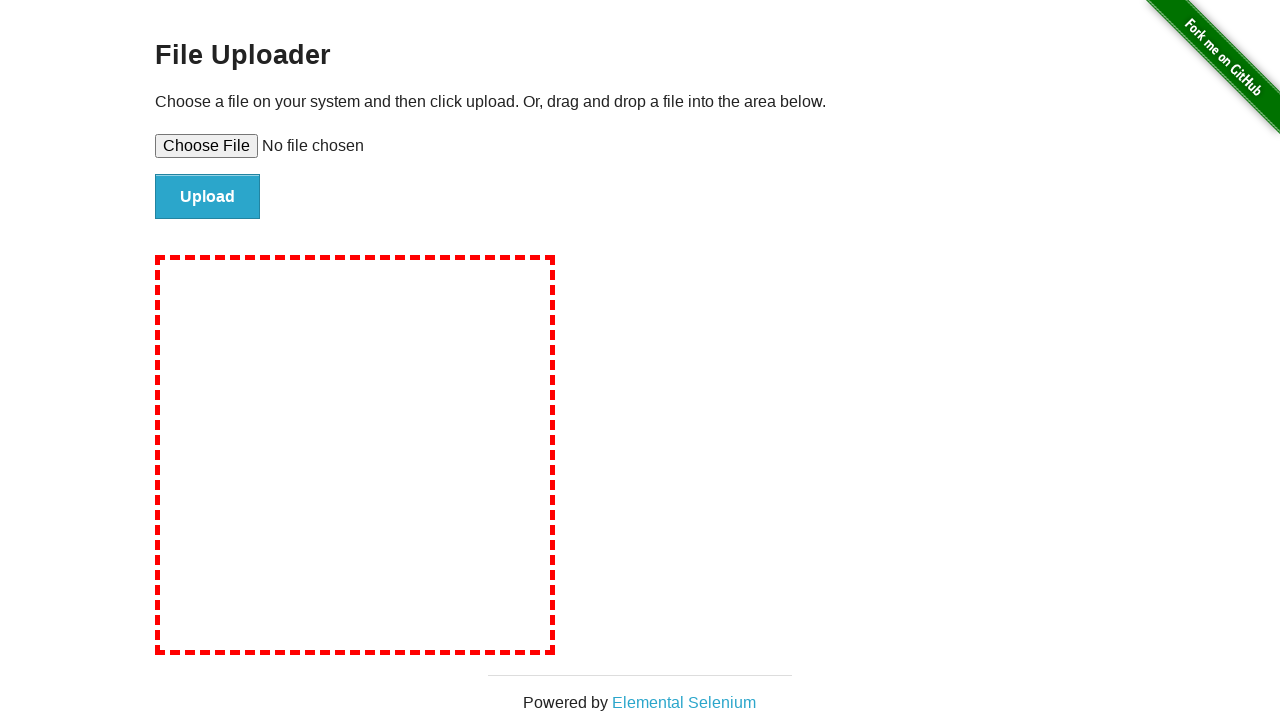

Selected test_upload.txt file for upload
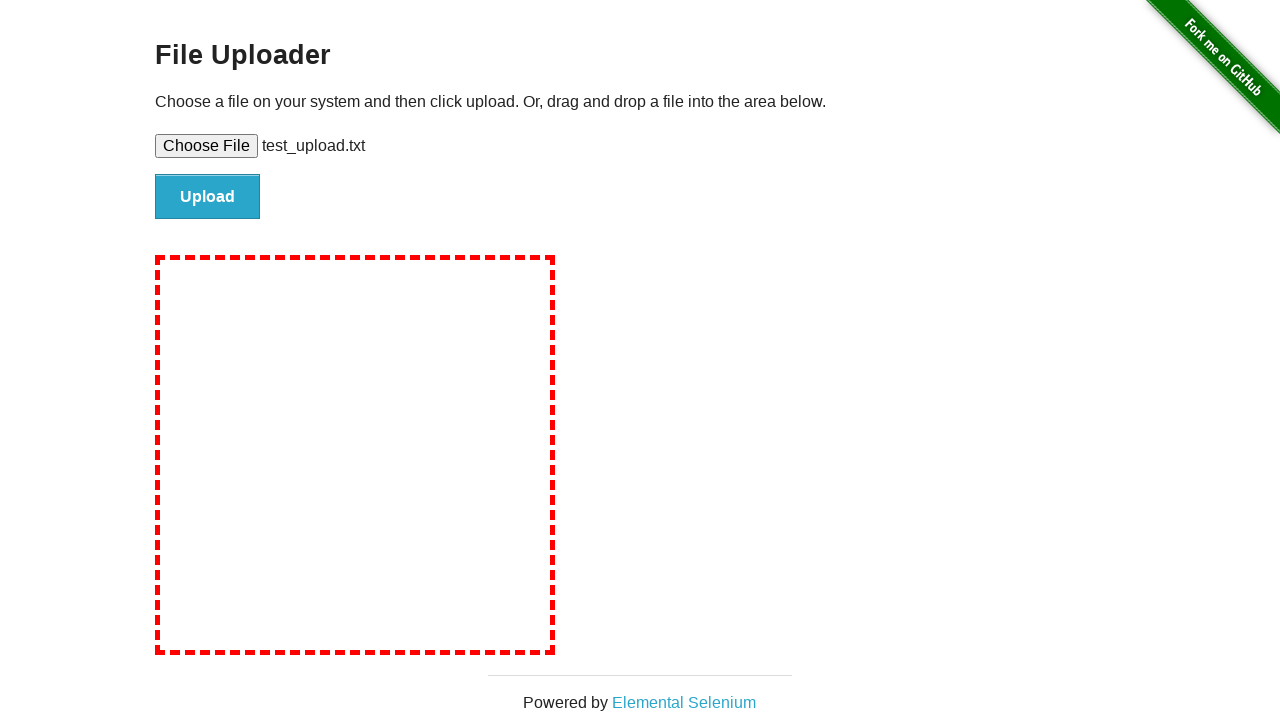

Clicked the upload/submit button to upload file at (208, 197) on #file-submit
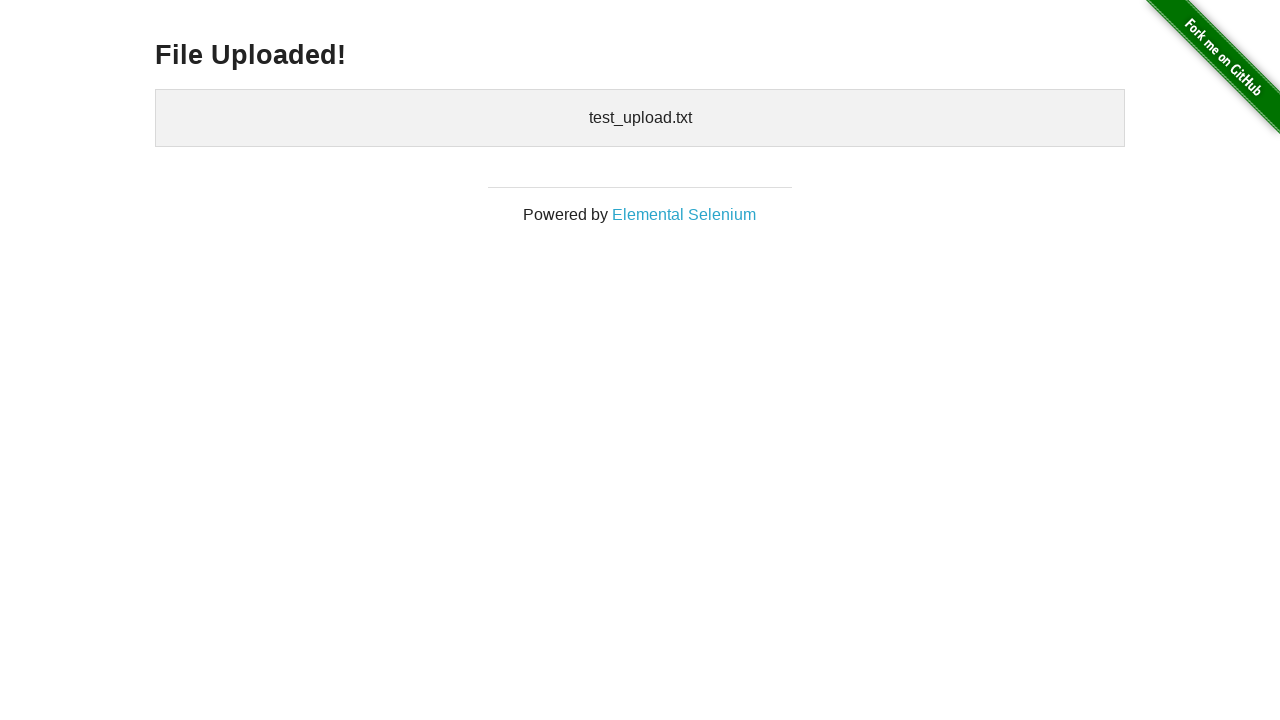

Uploaded files confirmation element appeared on page
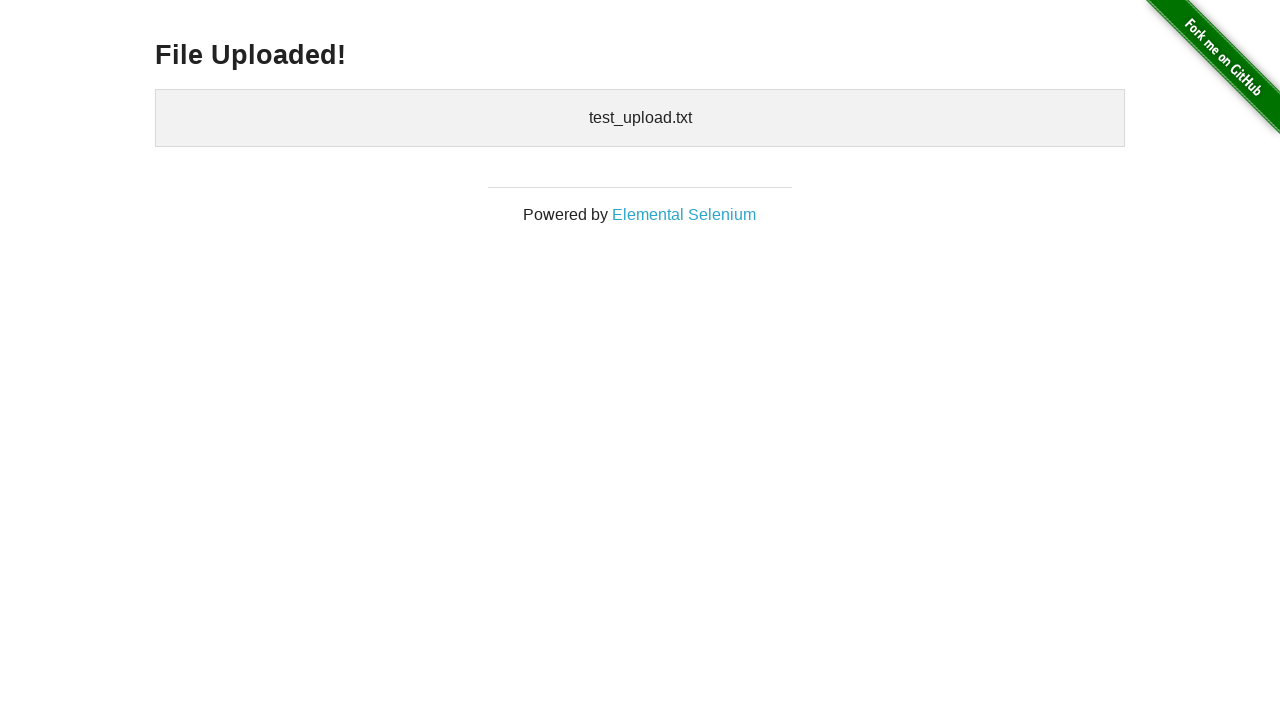

Verified that uploaded filename 'test_upload.txt' is displayed correctly on confirmation page
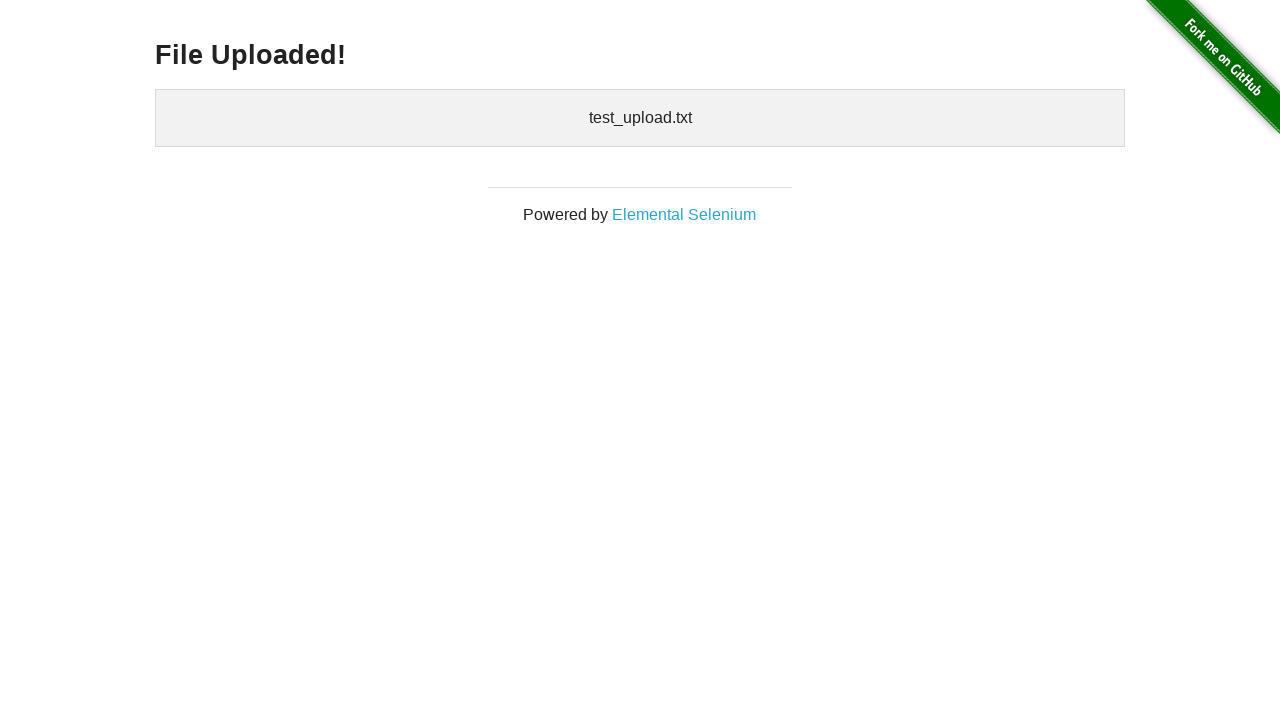

Cleaned up temporary test file
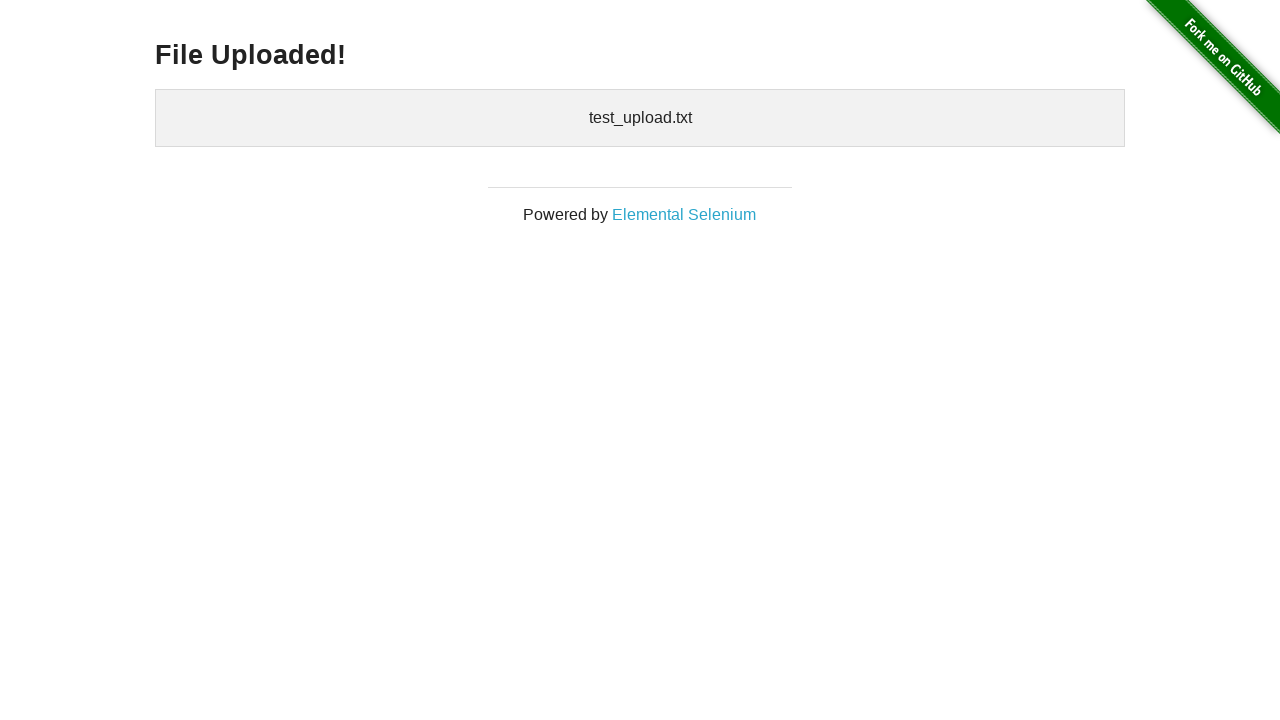

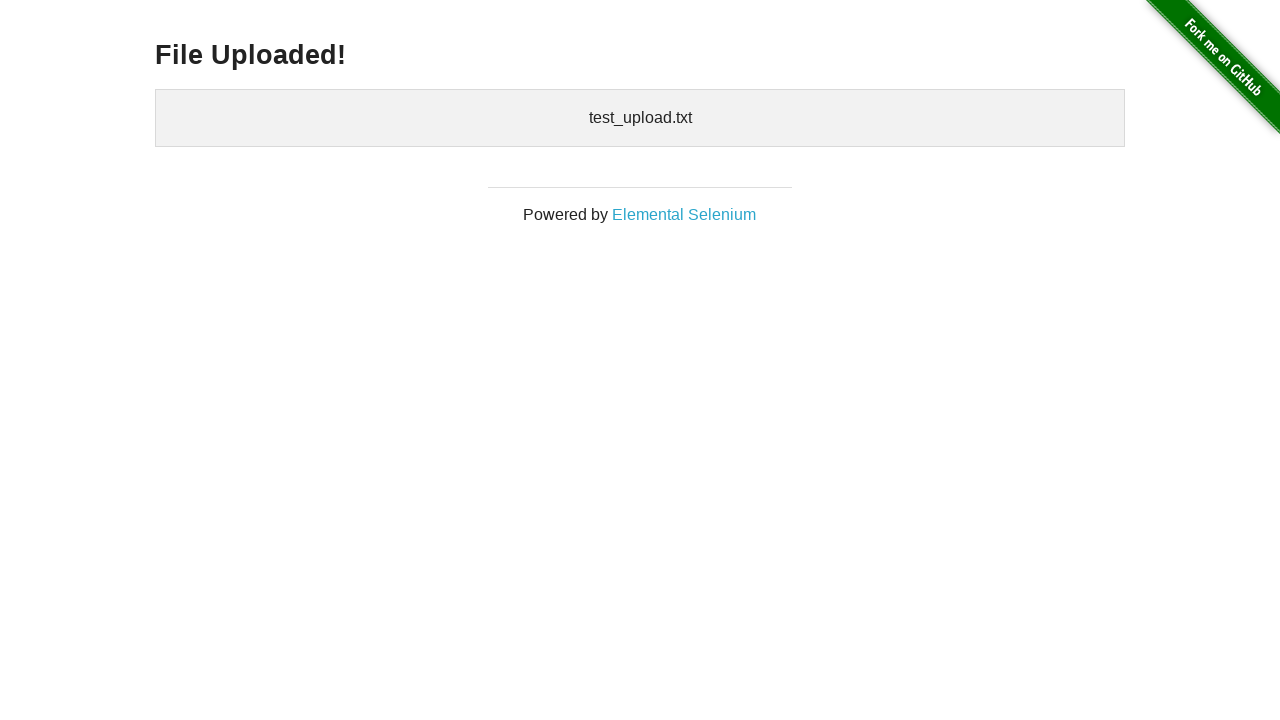